Tests drag and drop functionality within an iframe by dragging an element from source to destination

Starting URL: https://jqueryui.com/droppable

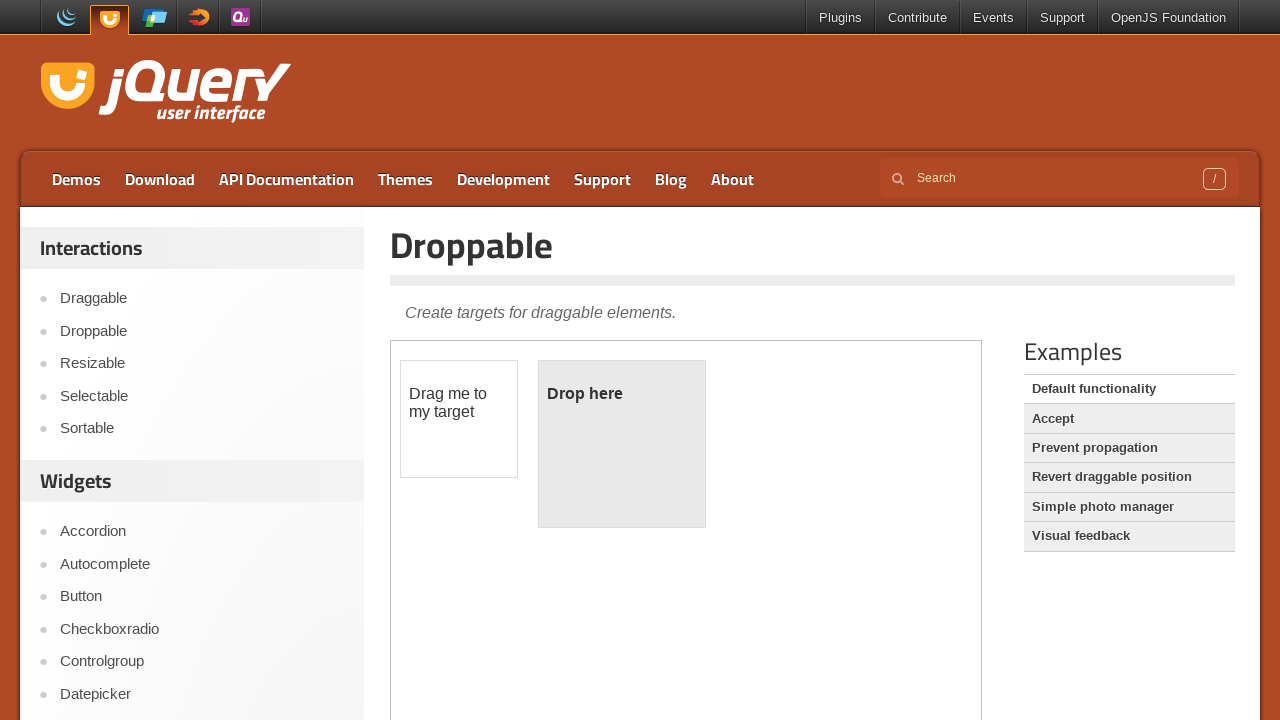

Scrolled down to view iframe content
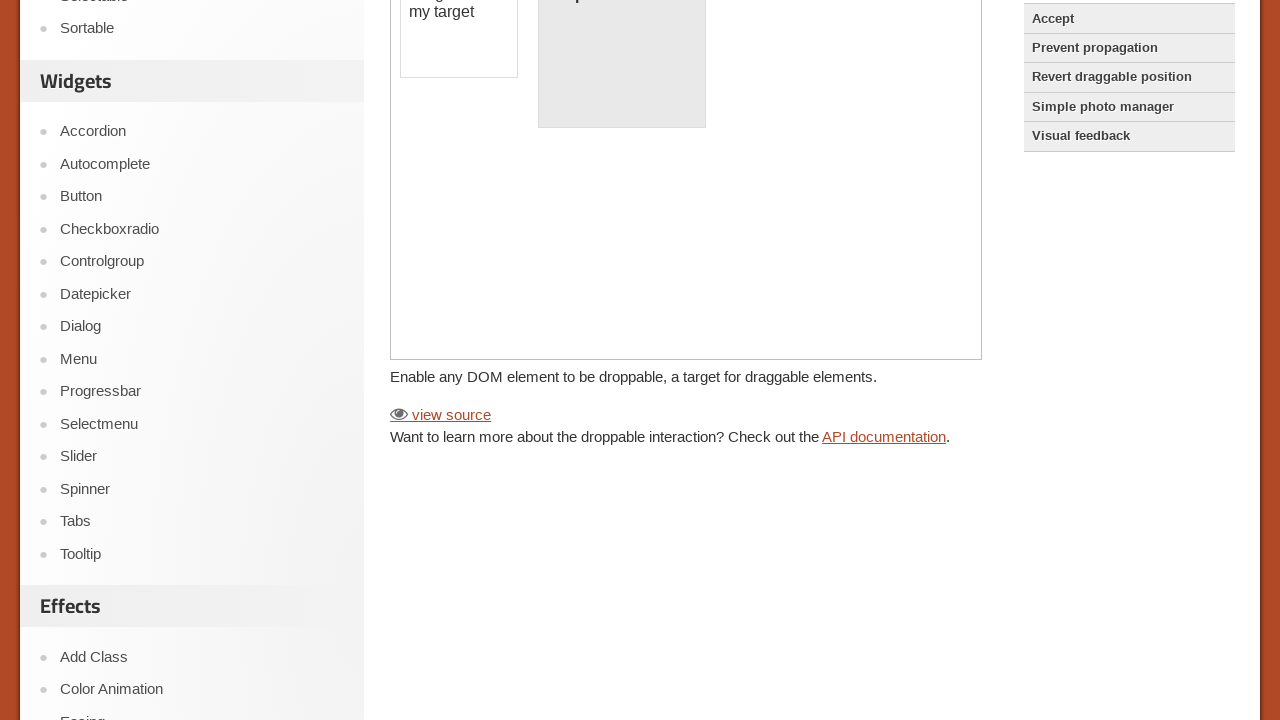

Located the demo iframe
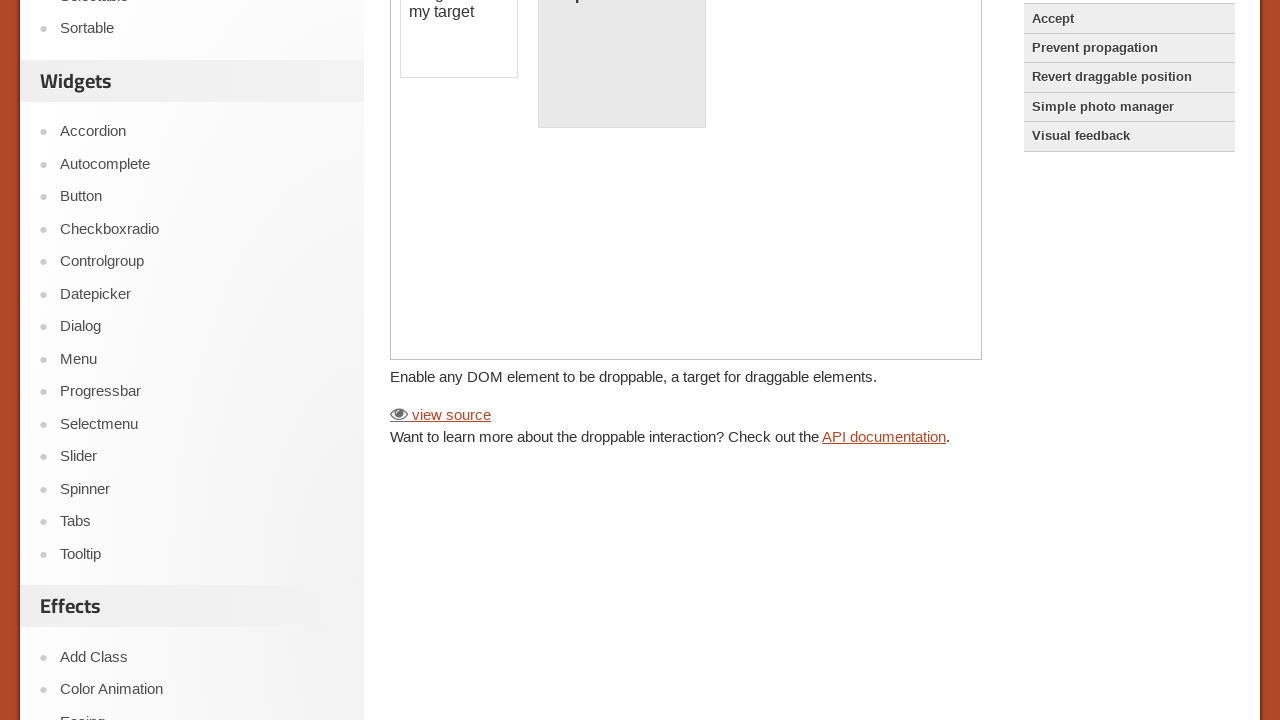

Located the draggable element within the iframe
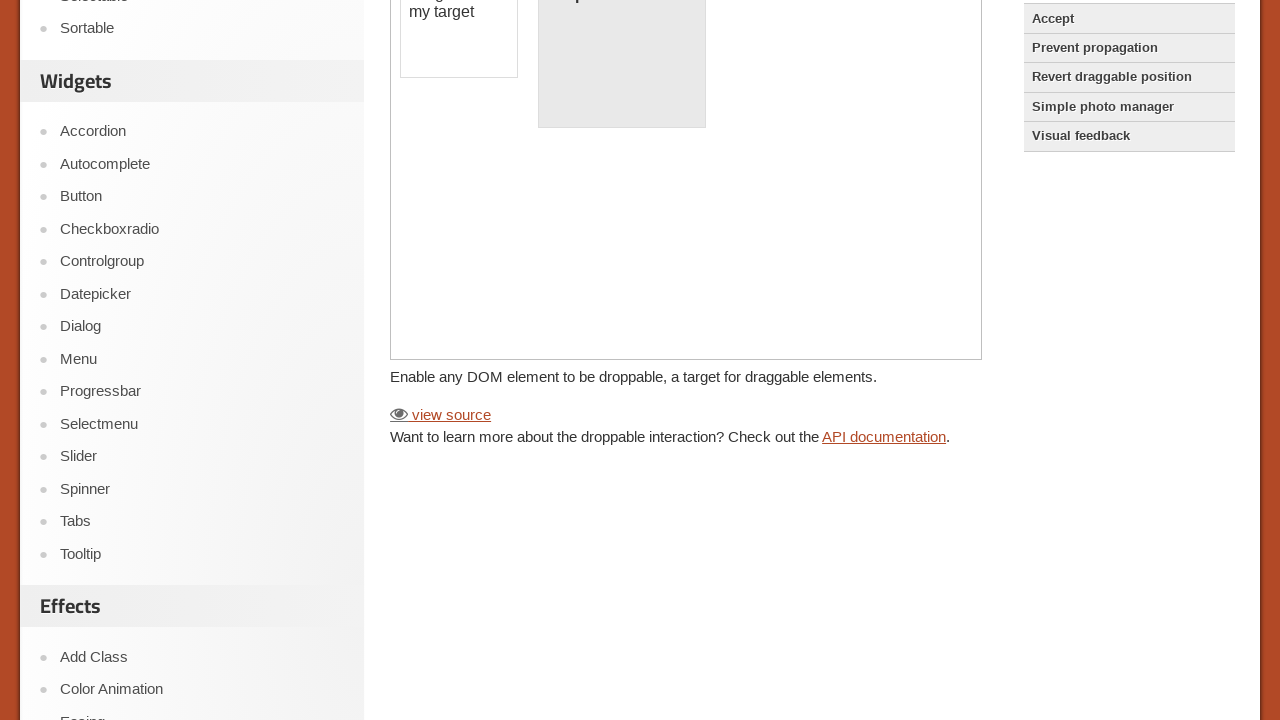

Located the droppable element within the iframe
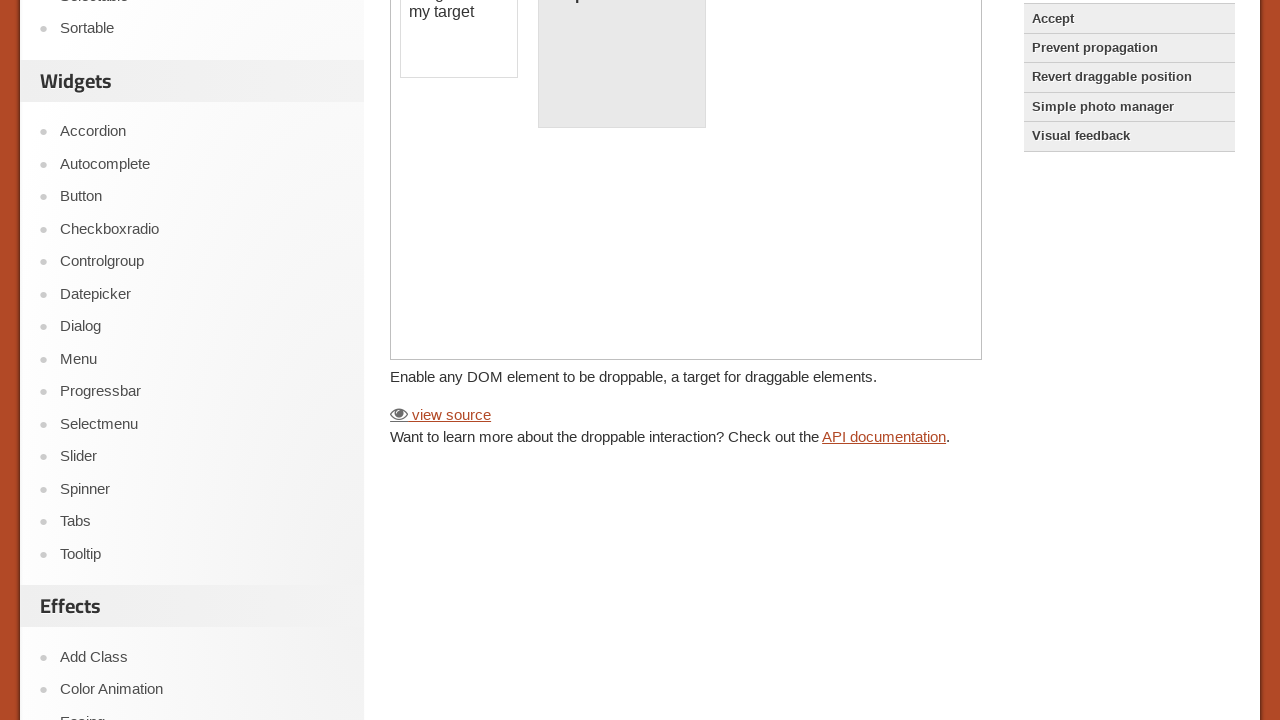

Performed drag and drop from draggable to droppable element at (622, 85)
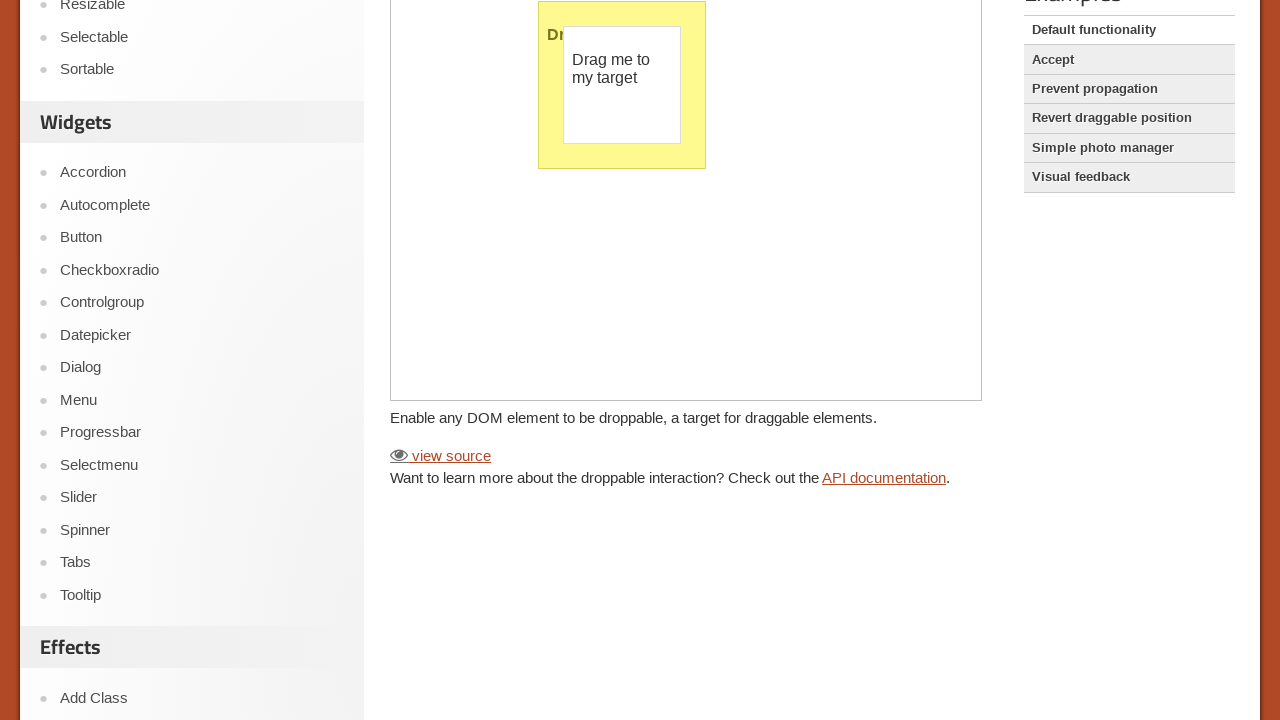

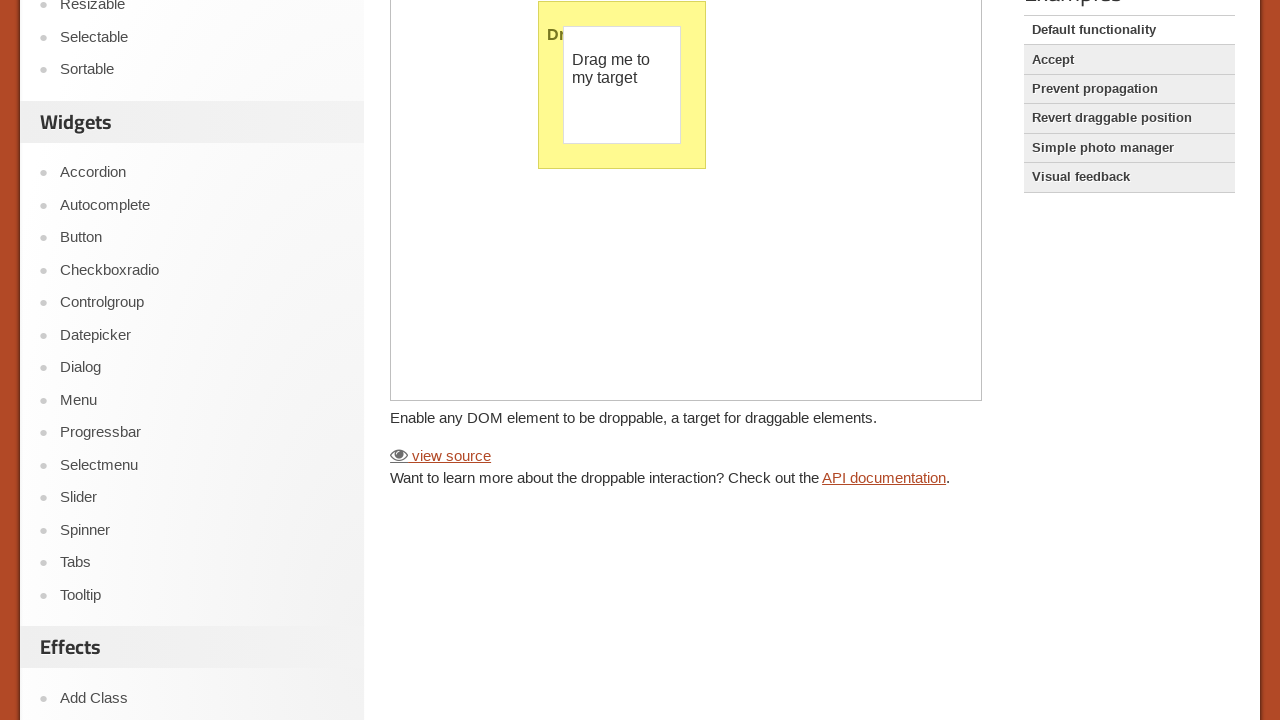